Tests the search functionality on 99-bottles-of-beer.net by searching for a programming language by name and verifying that results contain the search term

Starting URL: https://www.99-bottles-of-beer.net

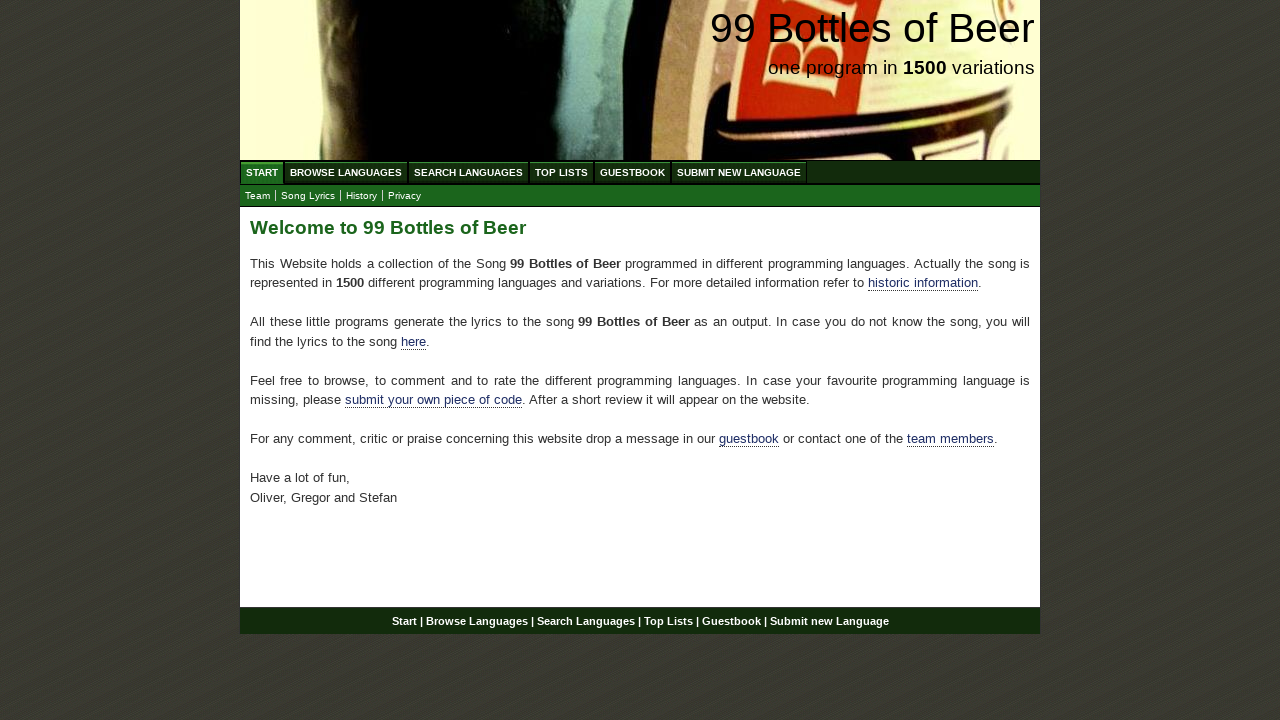

Clicked on the Search Languages menu item at (468, 172) on xpath=//ul[@id='menu']/li/a[@href='/search.html']
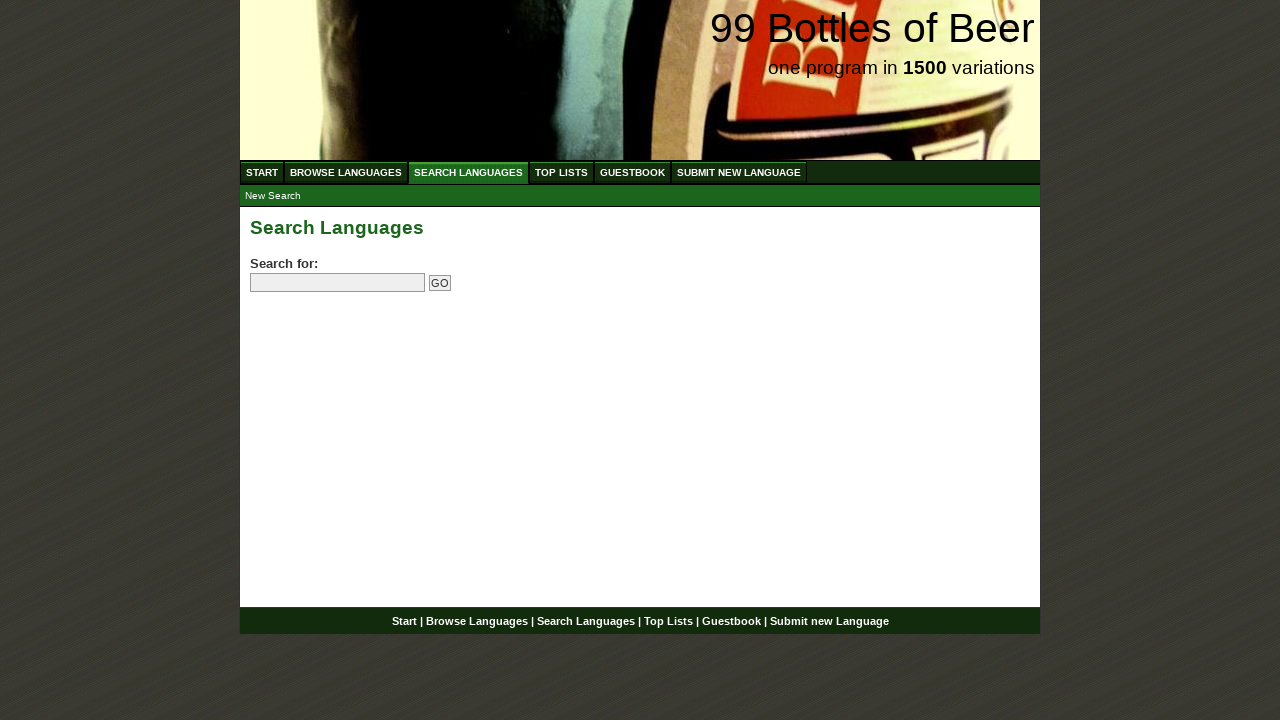

Clicked on the search field at (338, 283) on input[name='search']
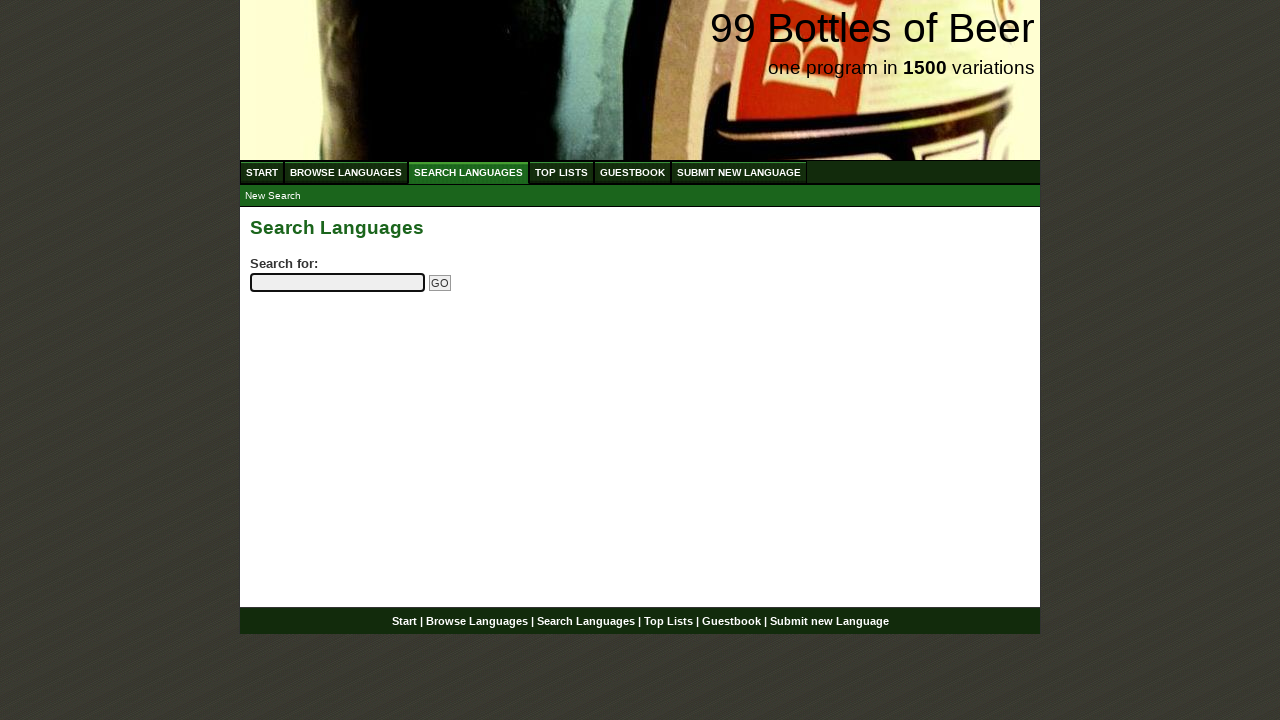

Filled search field with 'python' on input[name='search']
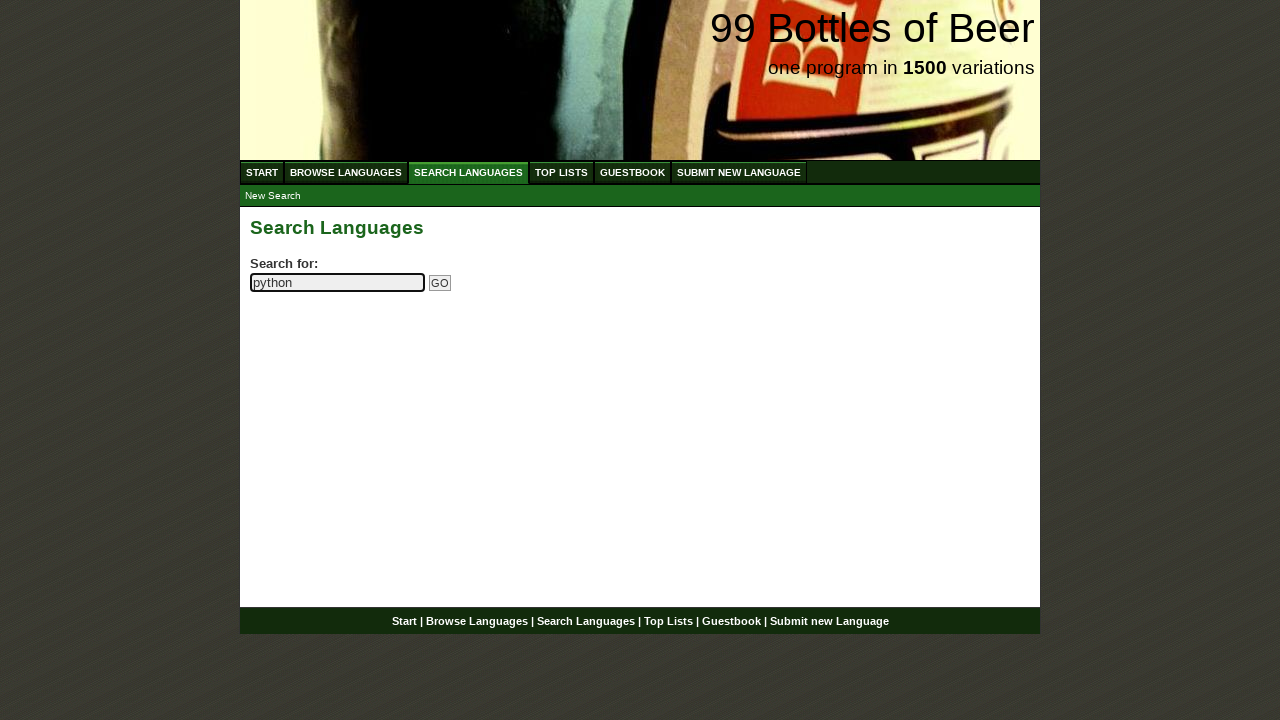

Clicked the Go button to submit the search at (440, 283) on input[name='submitsearch']
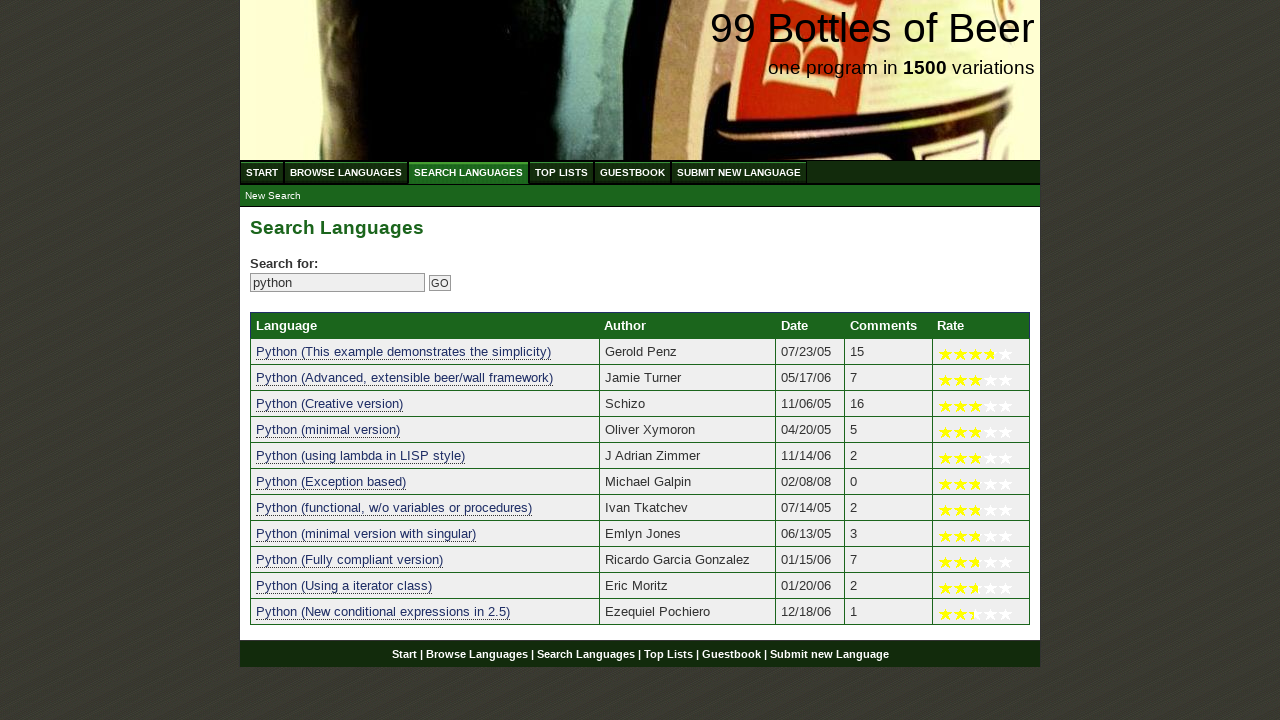

Search results table loaded successfully
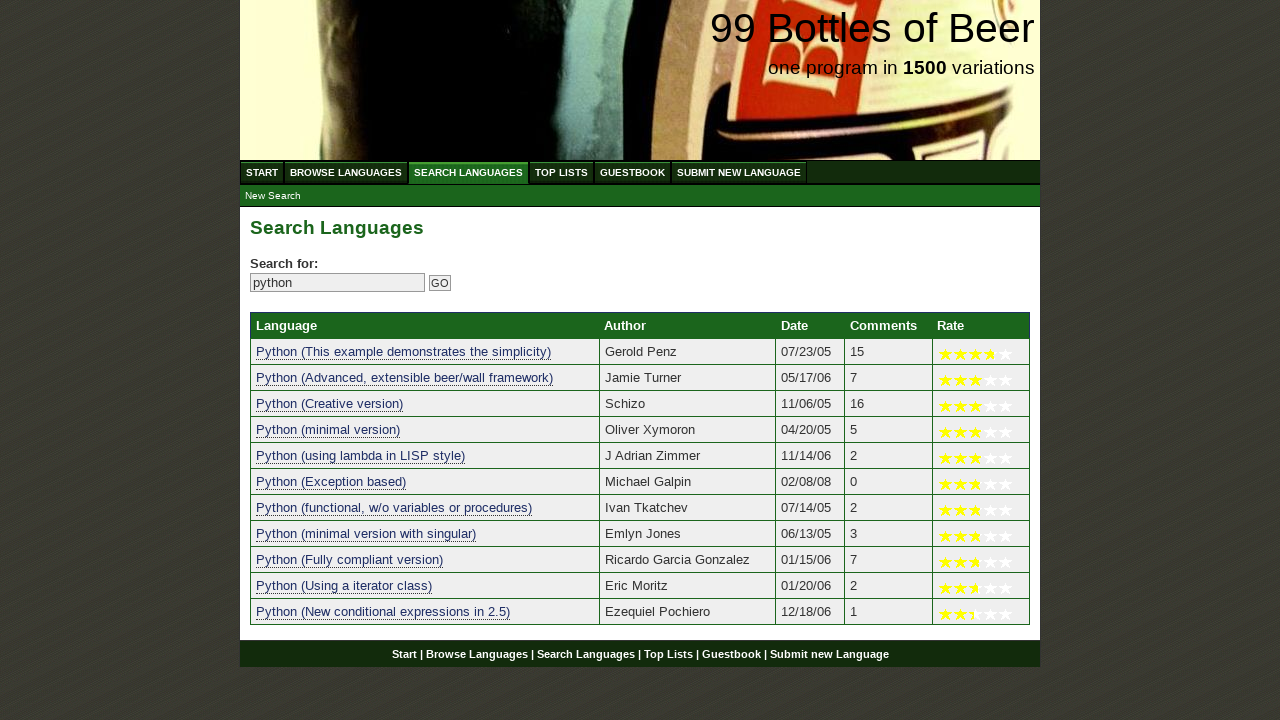

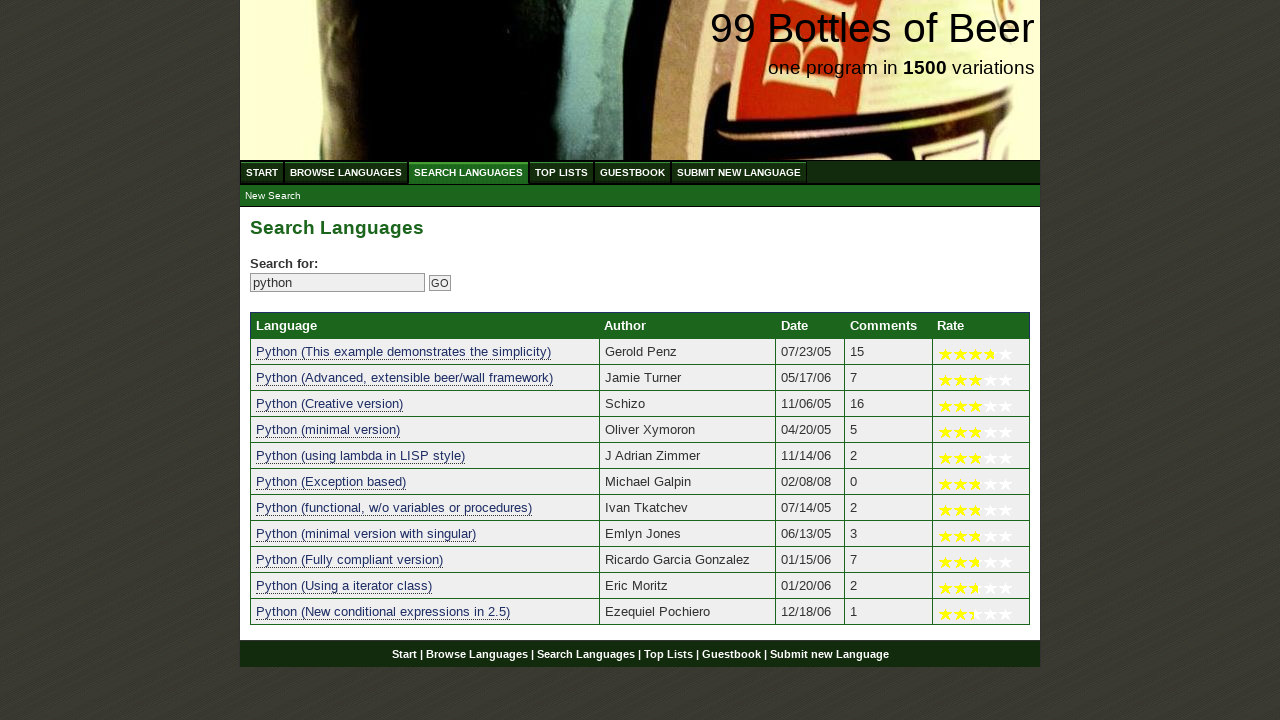